Tests JavaScript alert handling by triggering three types of JS alerts (simple alert, confirm dialog, and prompt dialog), interacting with each by accepting, dismissing, or entering text.

Starting URL: https://the-internet.herokuapp.com/javascript_alerts

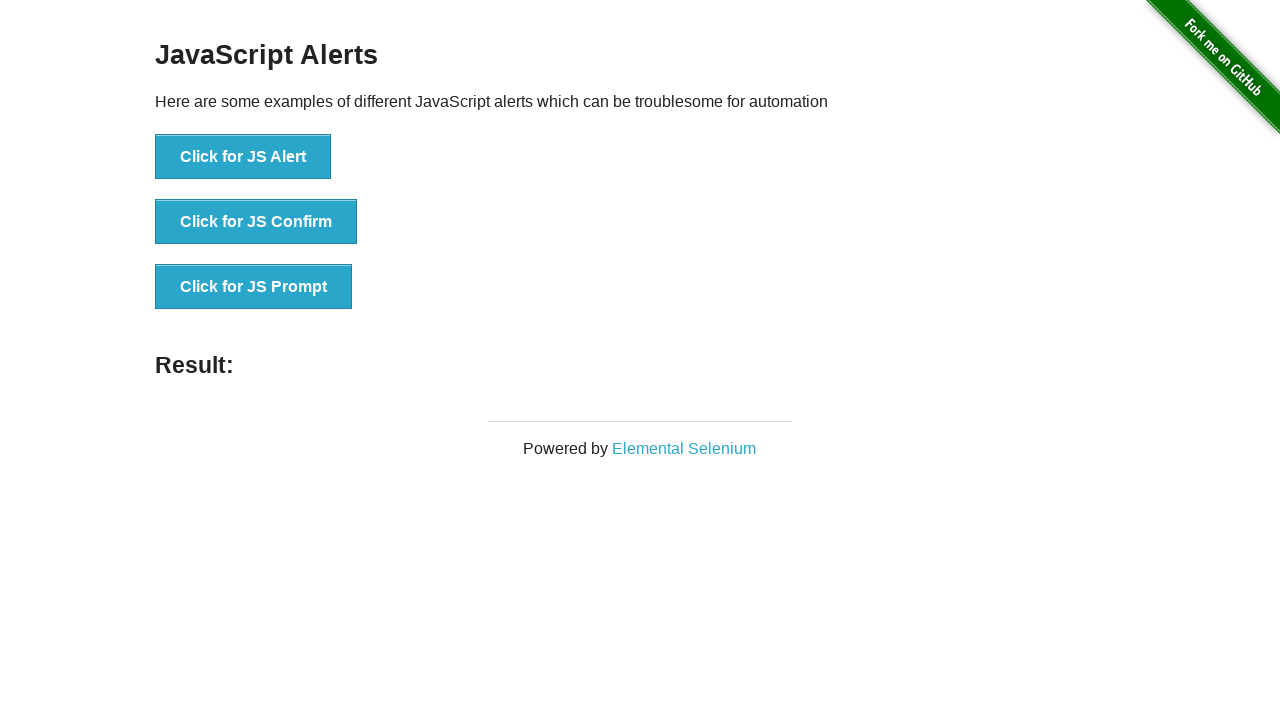

Waited for JS Alert button to load
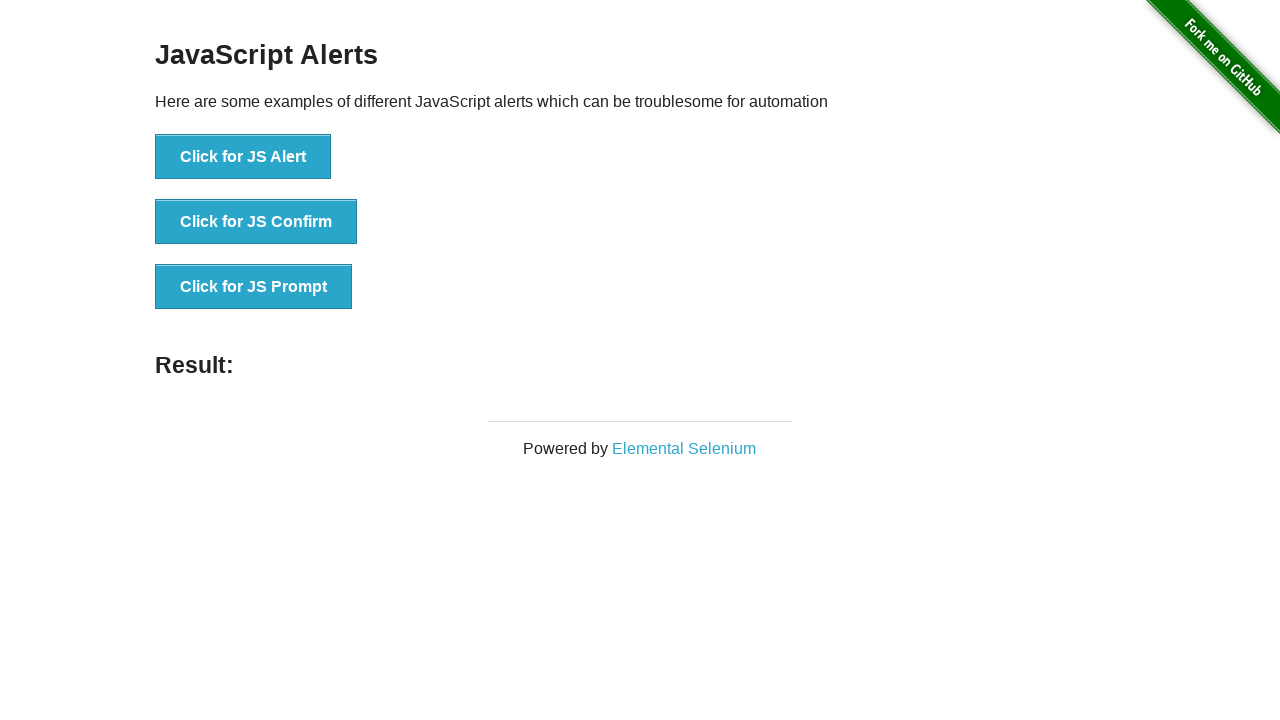

Clicked 'Click for JS Alert' button at (243, 157) on xpath=//button[normalize-space()='Click for JS Alert']
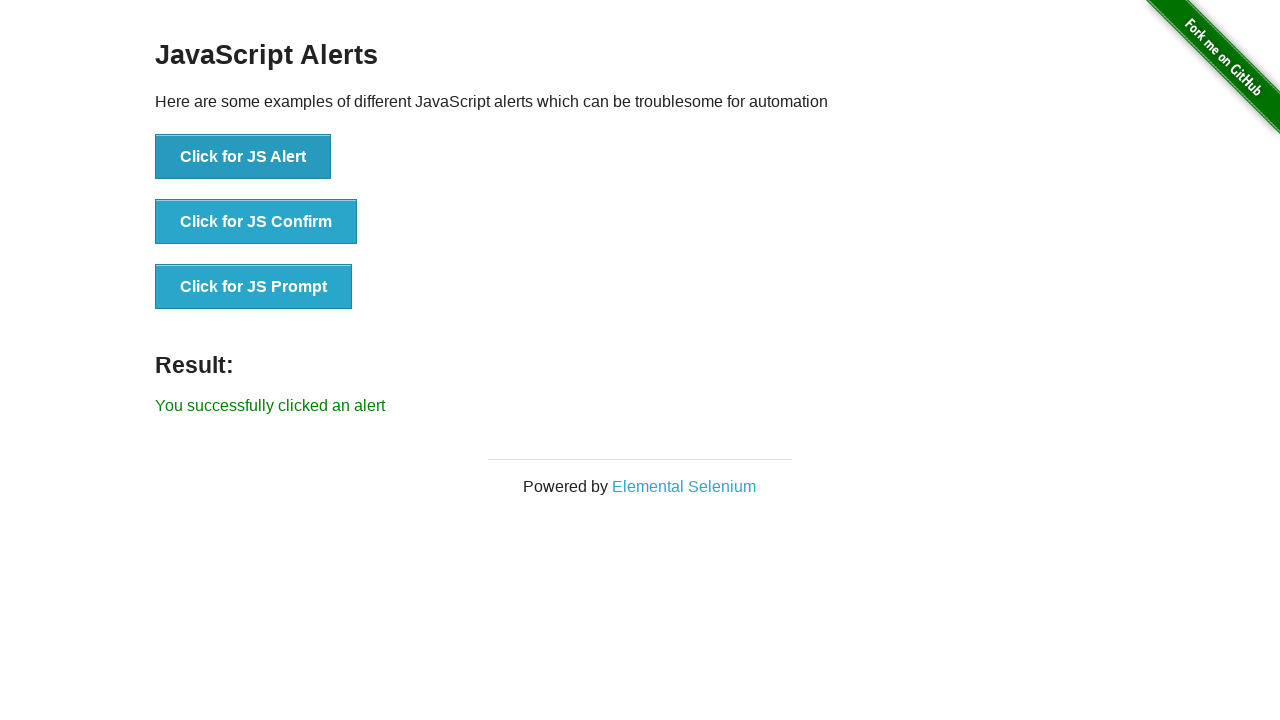

Set up dialog handler to accept alerts
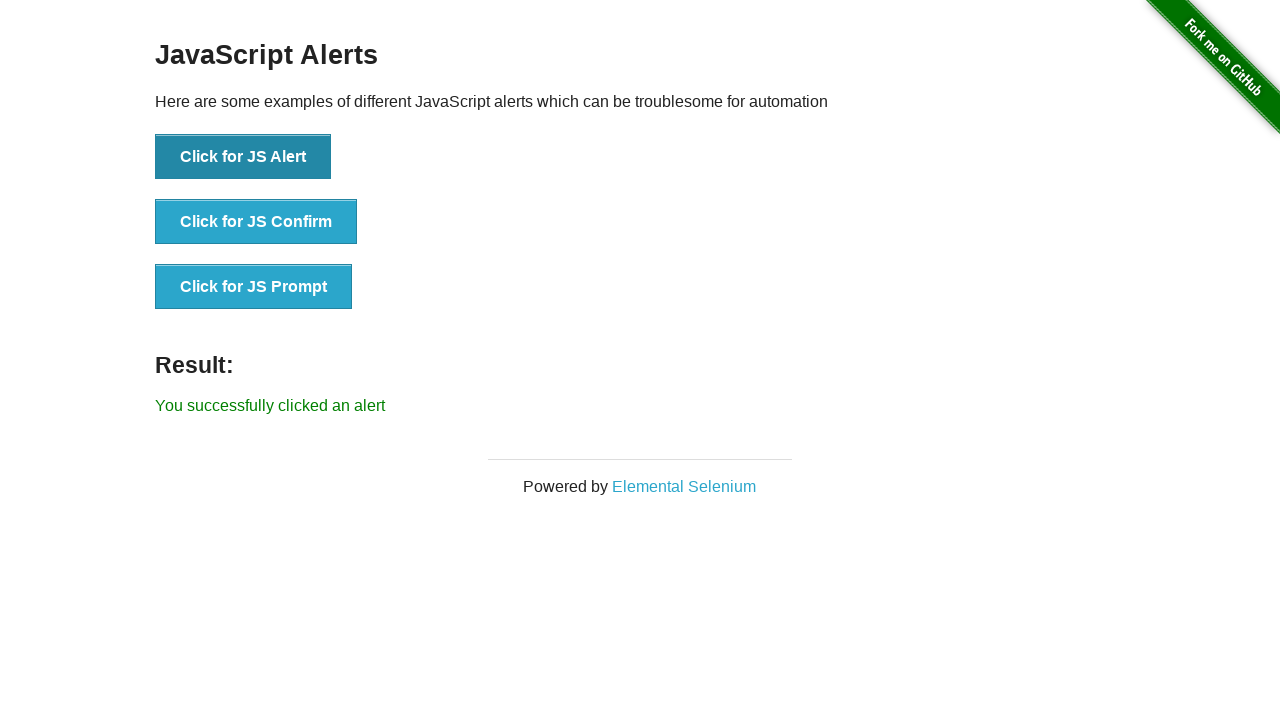

Clicked 'Click for JS Alert' button and accepted the alert at (243, 157) on xpath=//button[normalize-space()='Click for JS Alert']
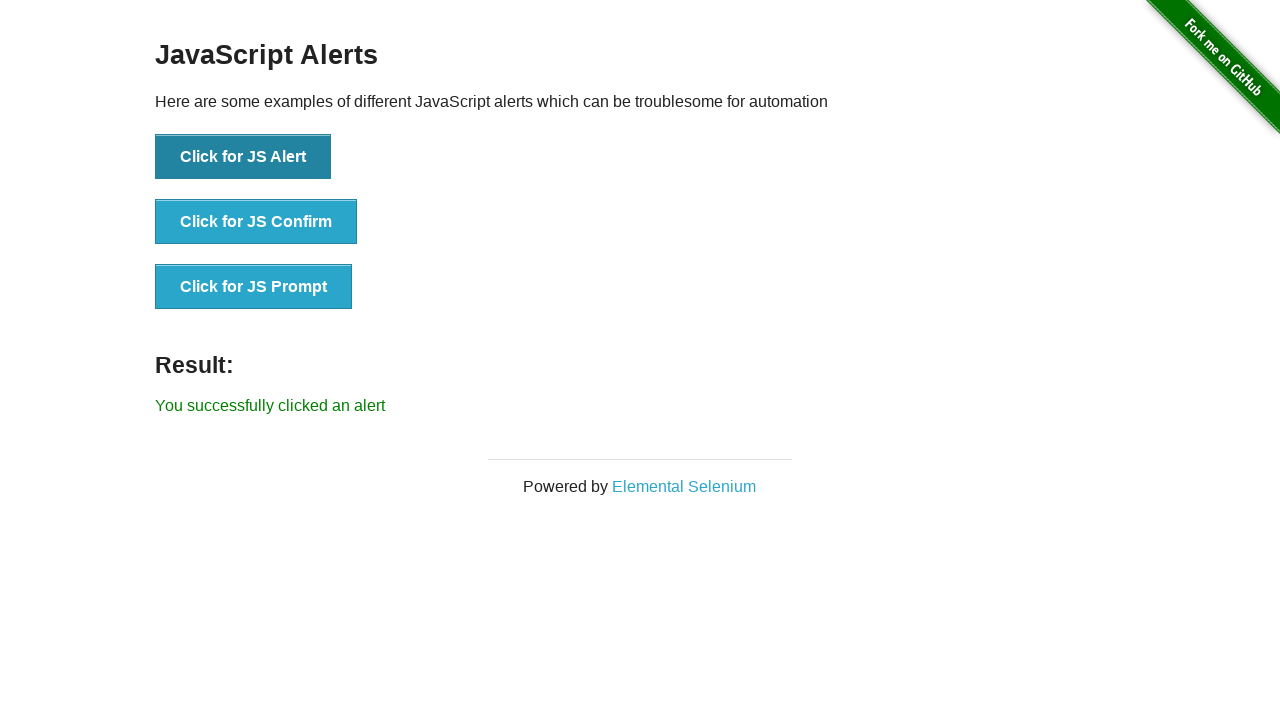

Set up dialog handler for JS Confirm dialogs
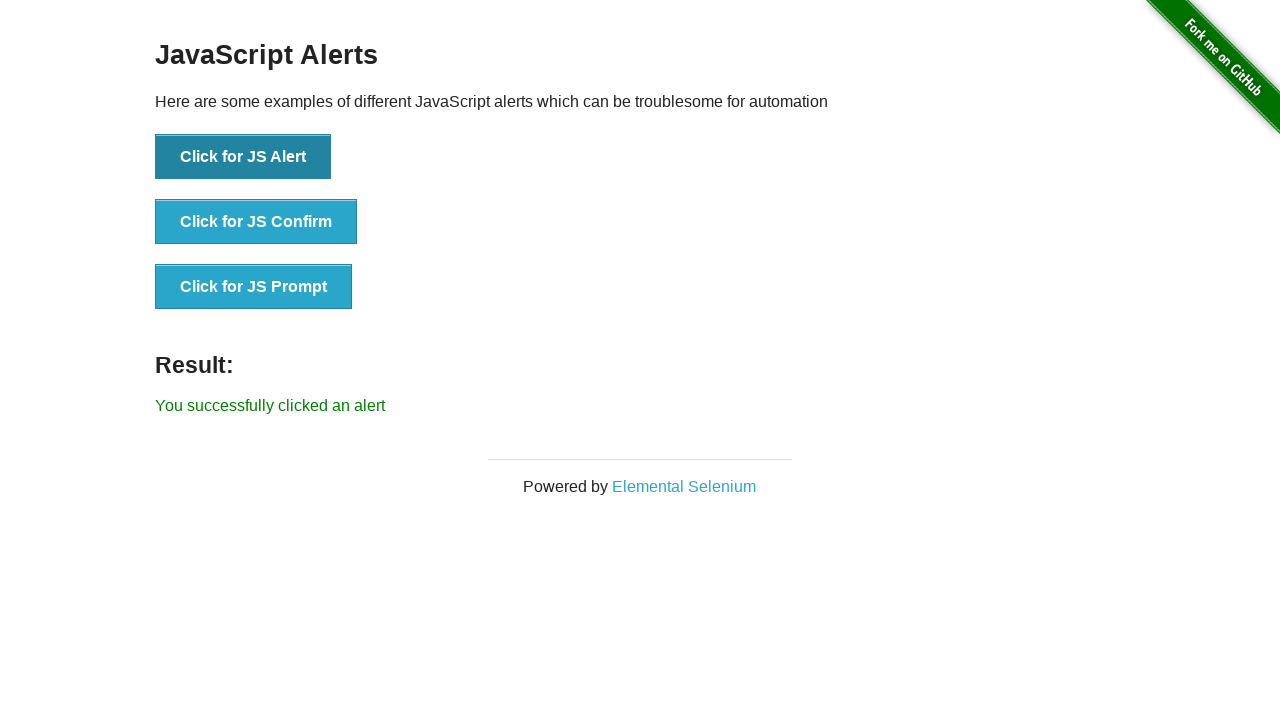

Clicked 'Click for JS Confirm' button and accepted the confirm dialog at (256, 222) on xpath=//button[normalize-space()='Click for JS Confirm']
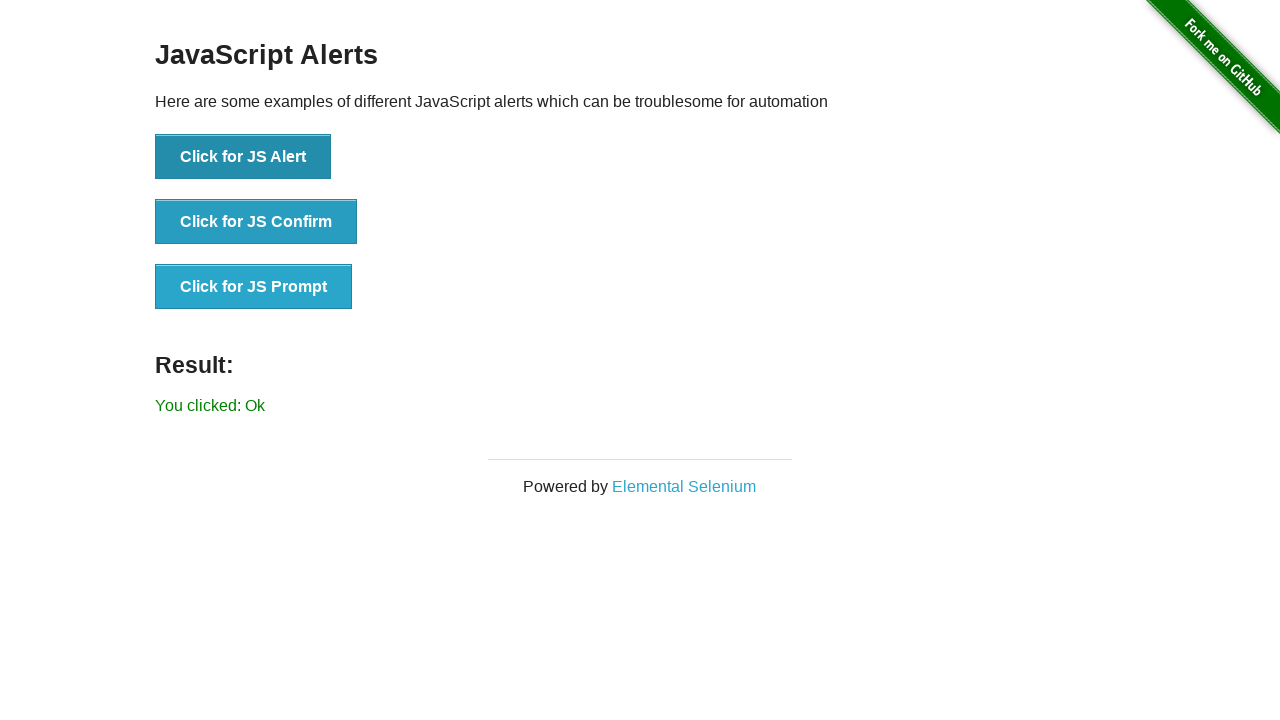

Waited 500ms for dialog interaction to complete
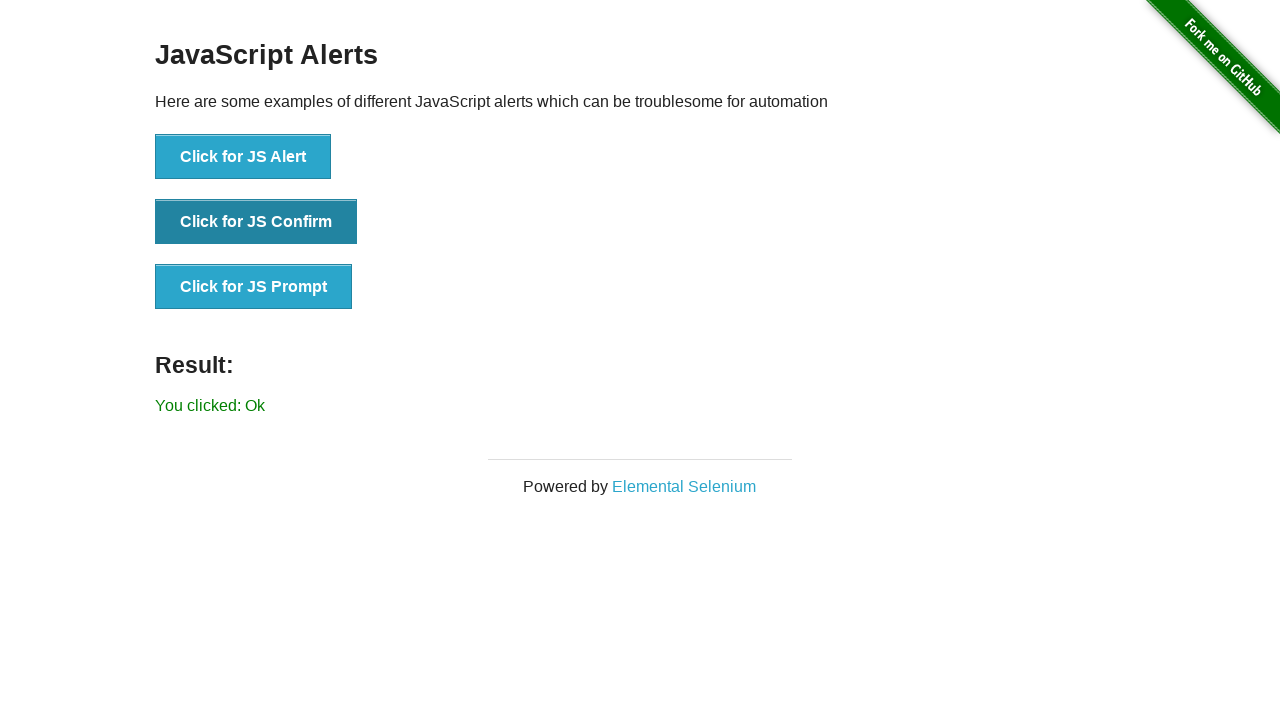

Set up dialog handler for JS Prompt dialogs to enter 'welcome'
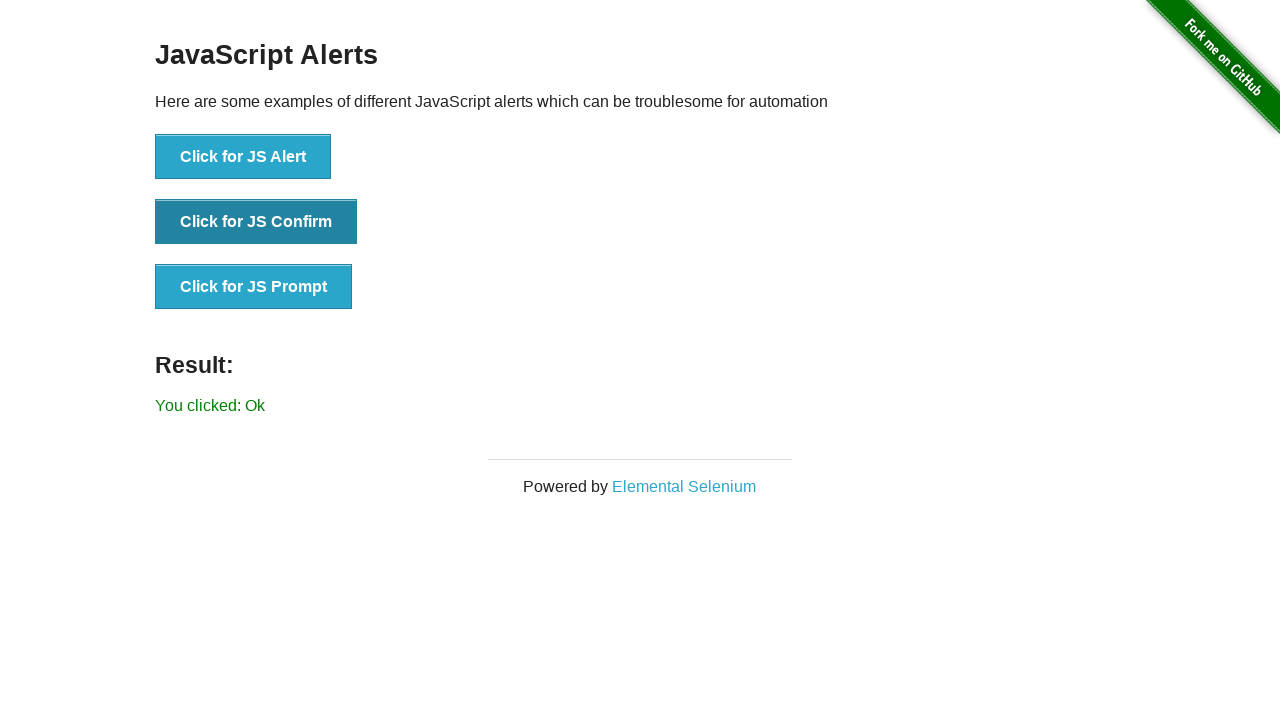

Clicked 'Click for JS Prompt' button and entered 'welcome' in the prompt at (254, 287) on xpath=//button[normalize-space()='Click for JS Prompt']
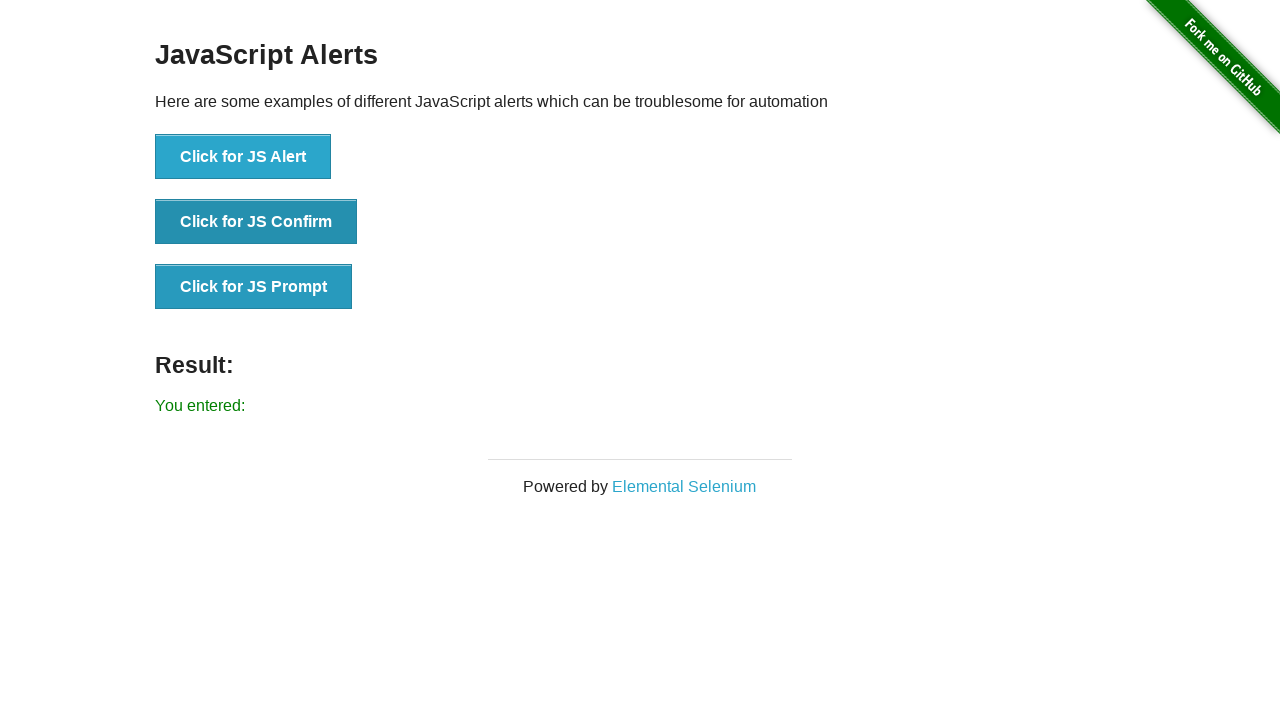

Waited for result message to appear after prompt dialog interaction
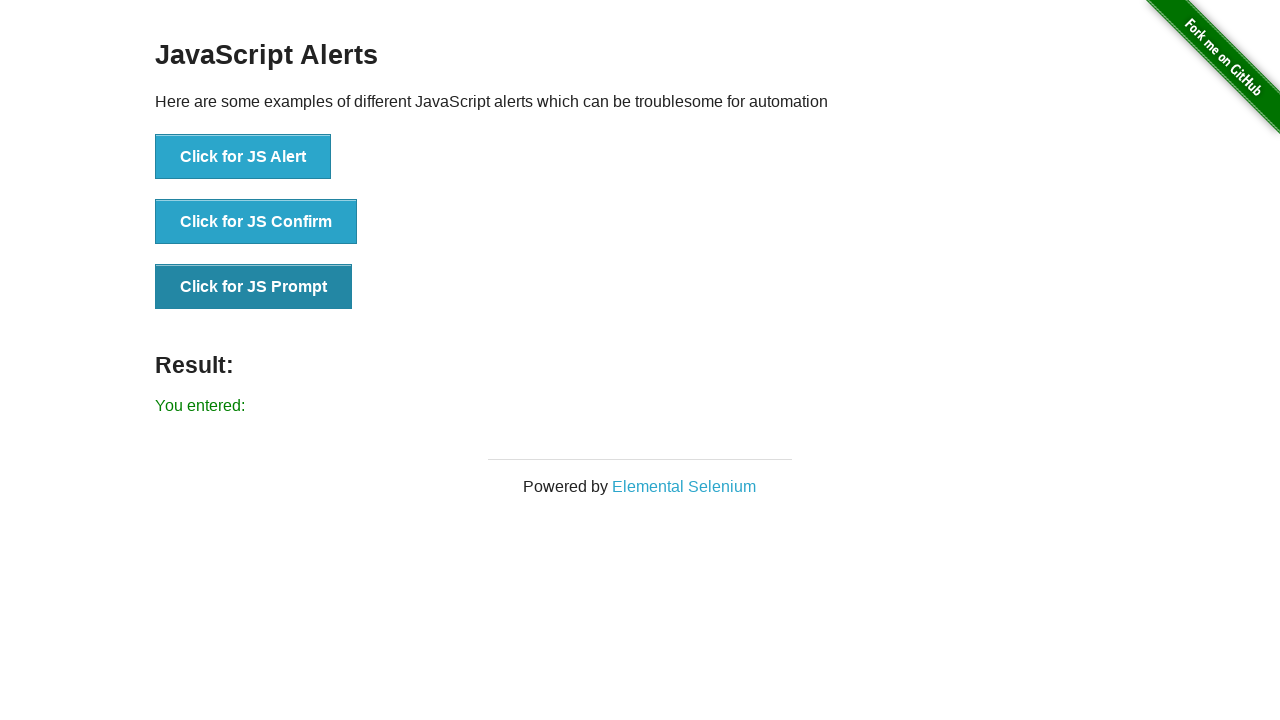

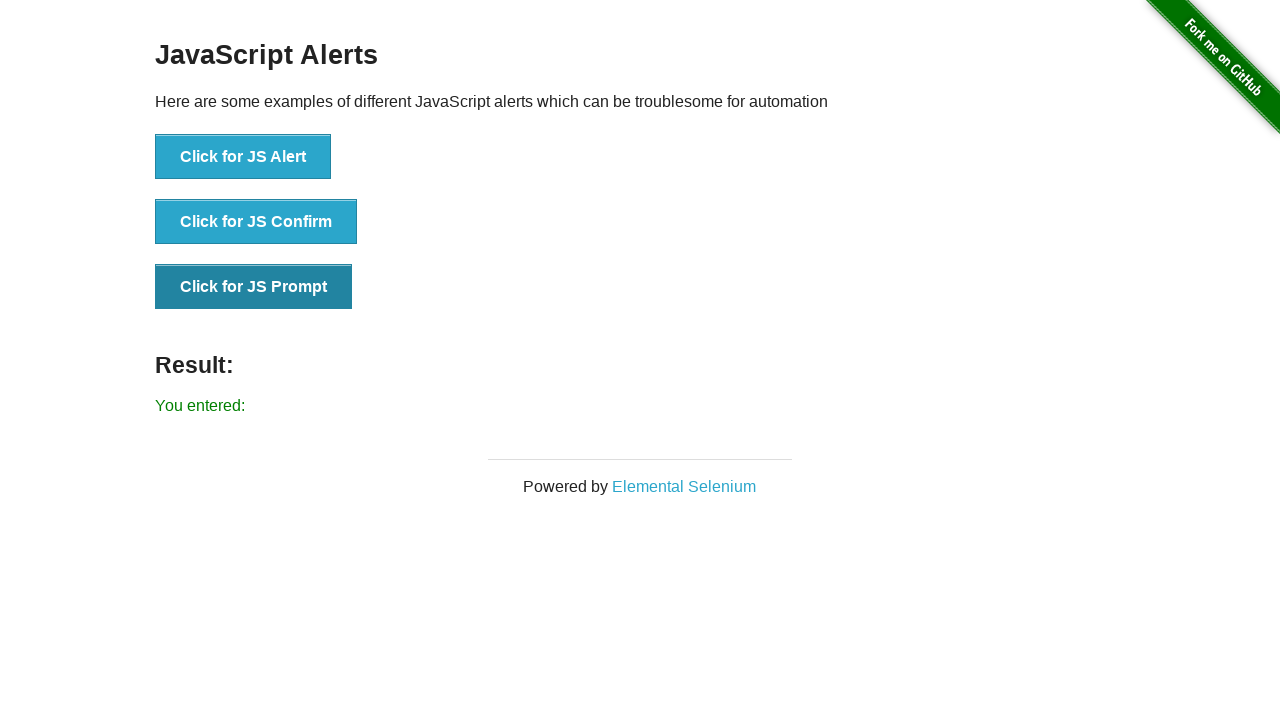